Tests the contact form submission by filling in email, name, and message fields, then verifying the success alert

Starting URL: https://www.demoblaze.com/

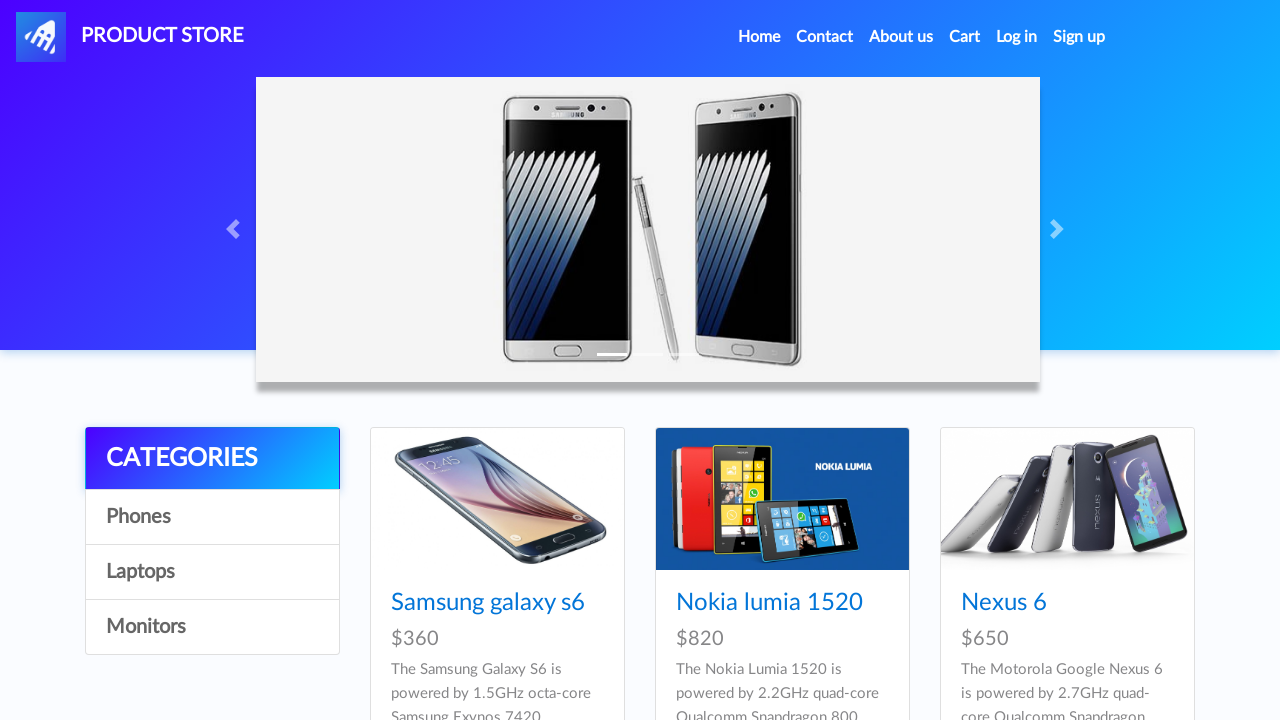

Clicked on Contact link in navigation at (825, 37) on xpath=/html/body/nav/div[1]/ul/li[2]/a
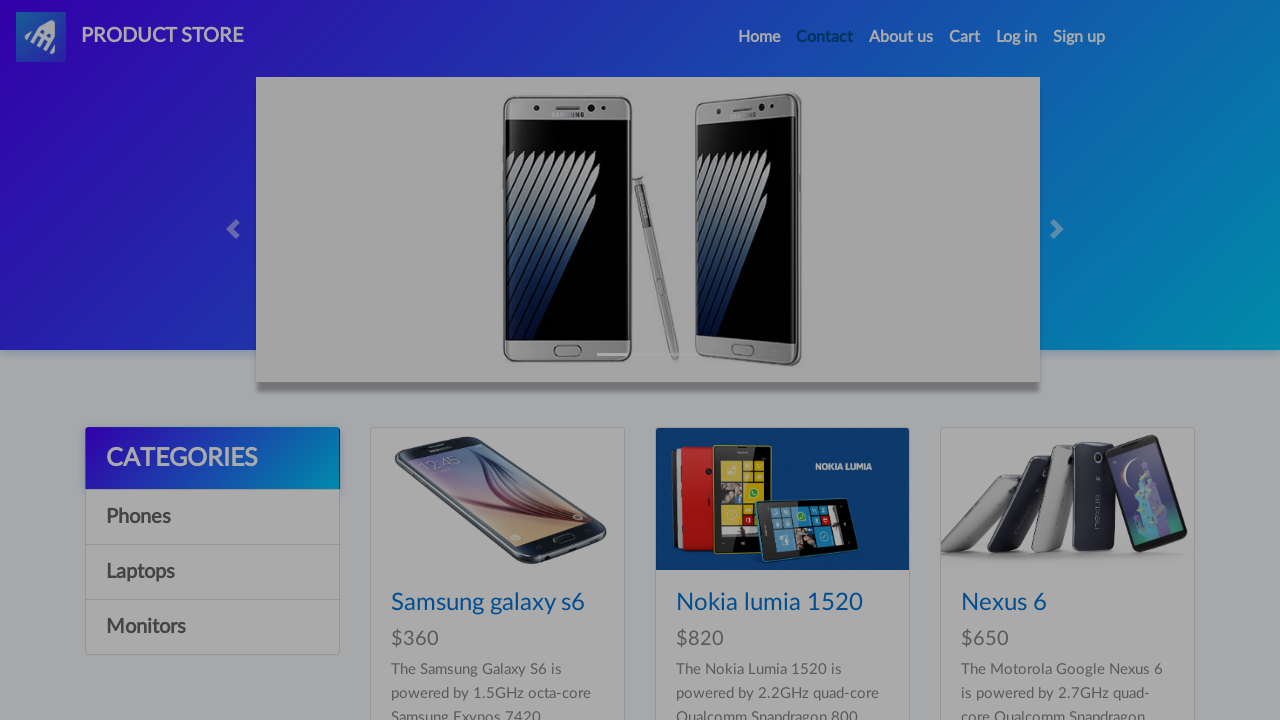

Contact form modal appeared and email field is visible
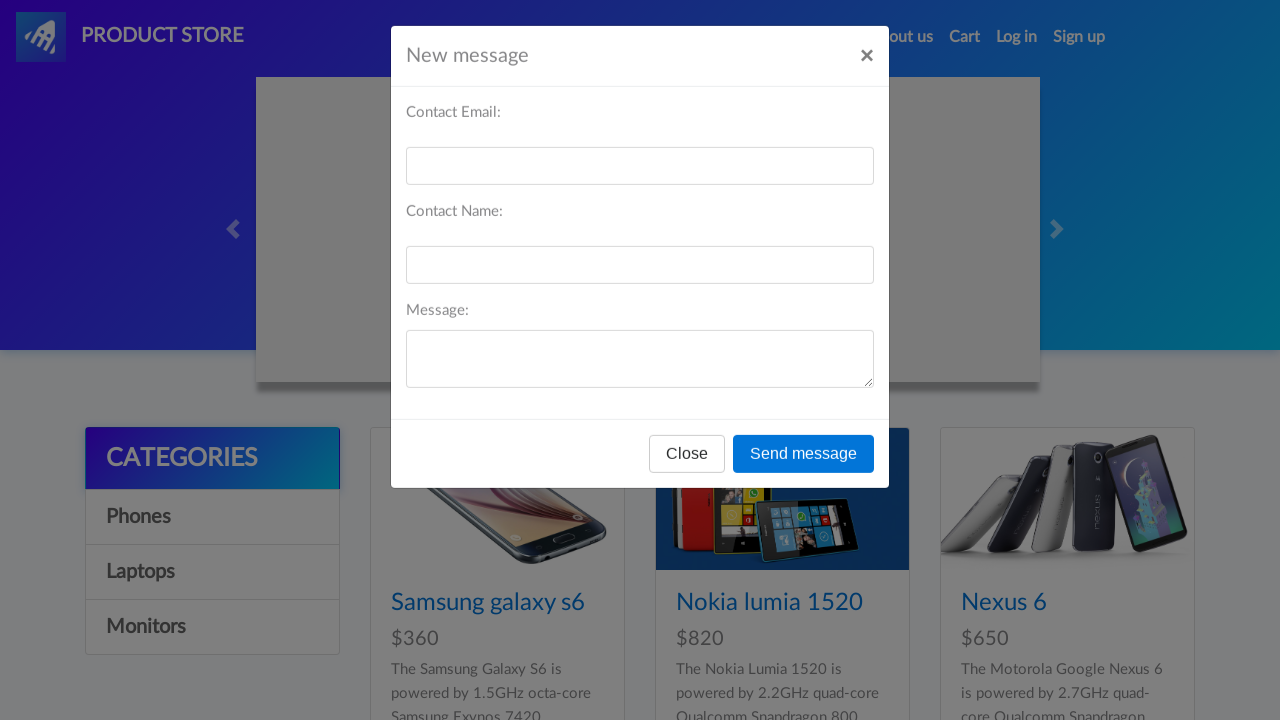

Filled email field with 'testuser456@example.com' on #recipient-email
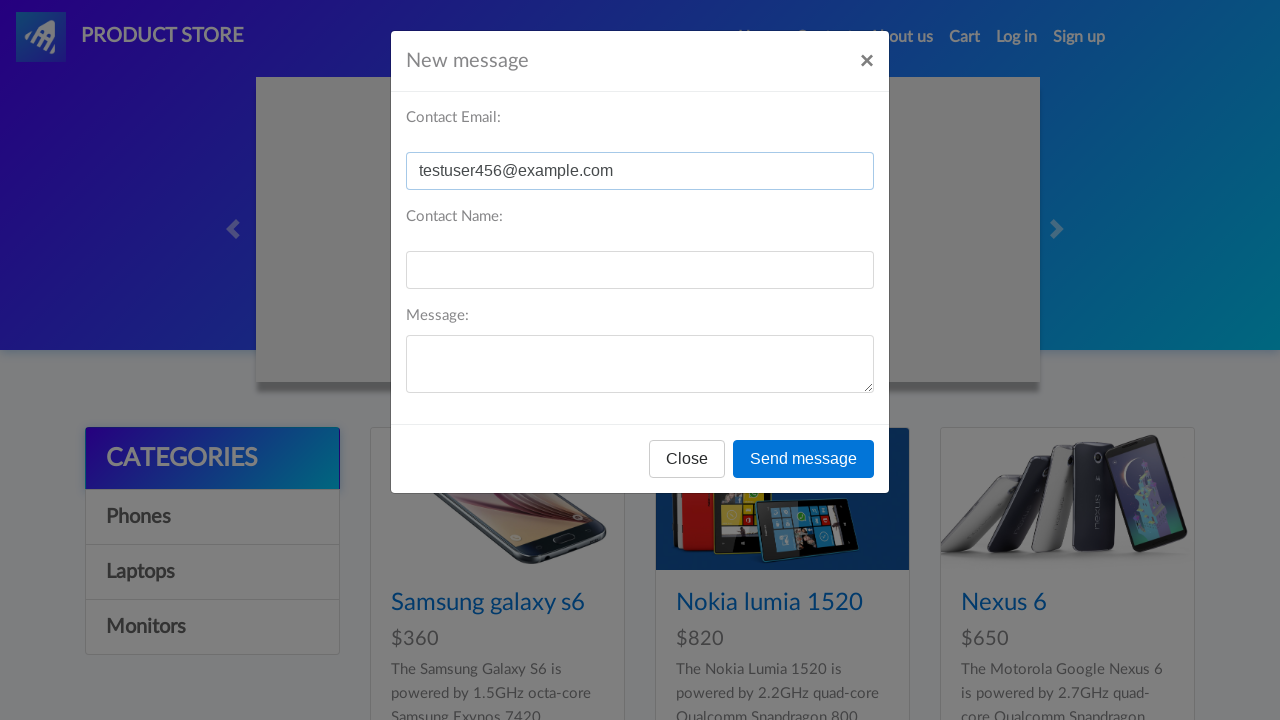

Filled name field with 'Test User' on #recipient-name
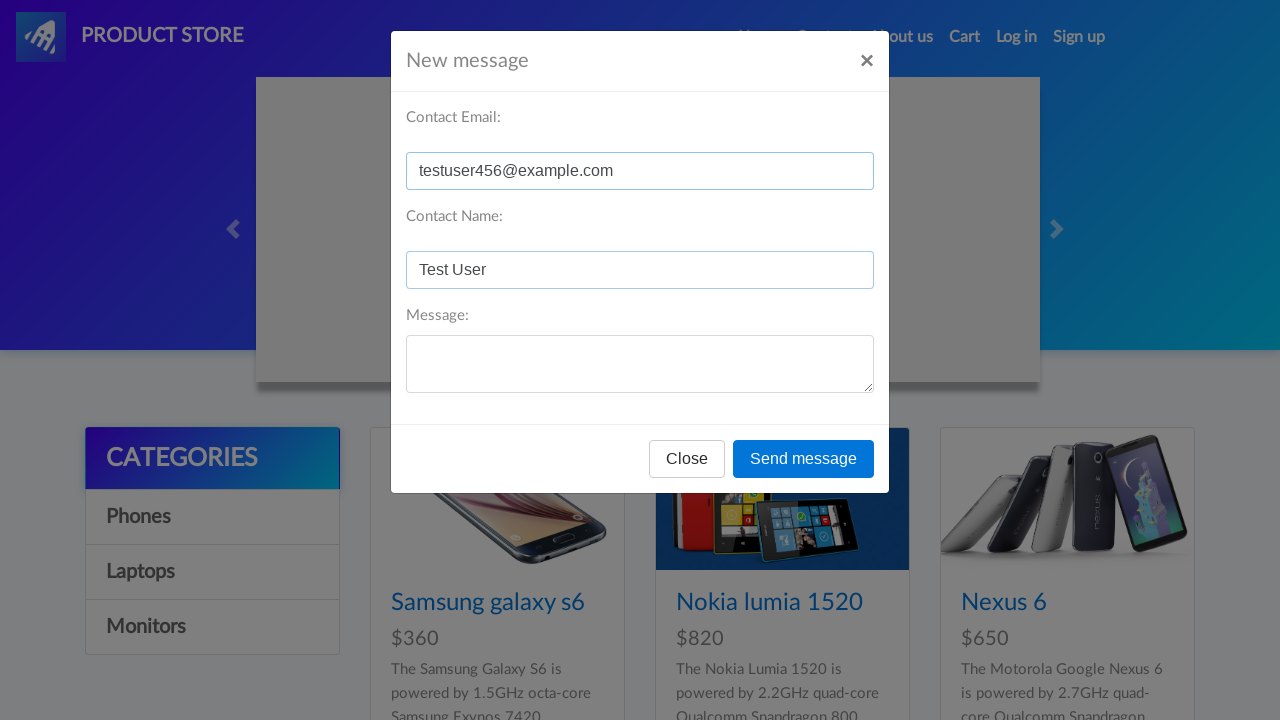

Filled message field with test message on #message-text
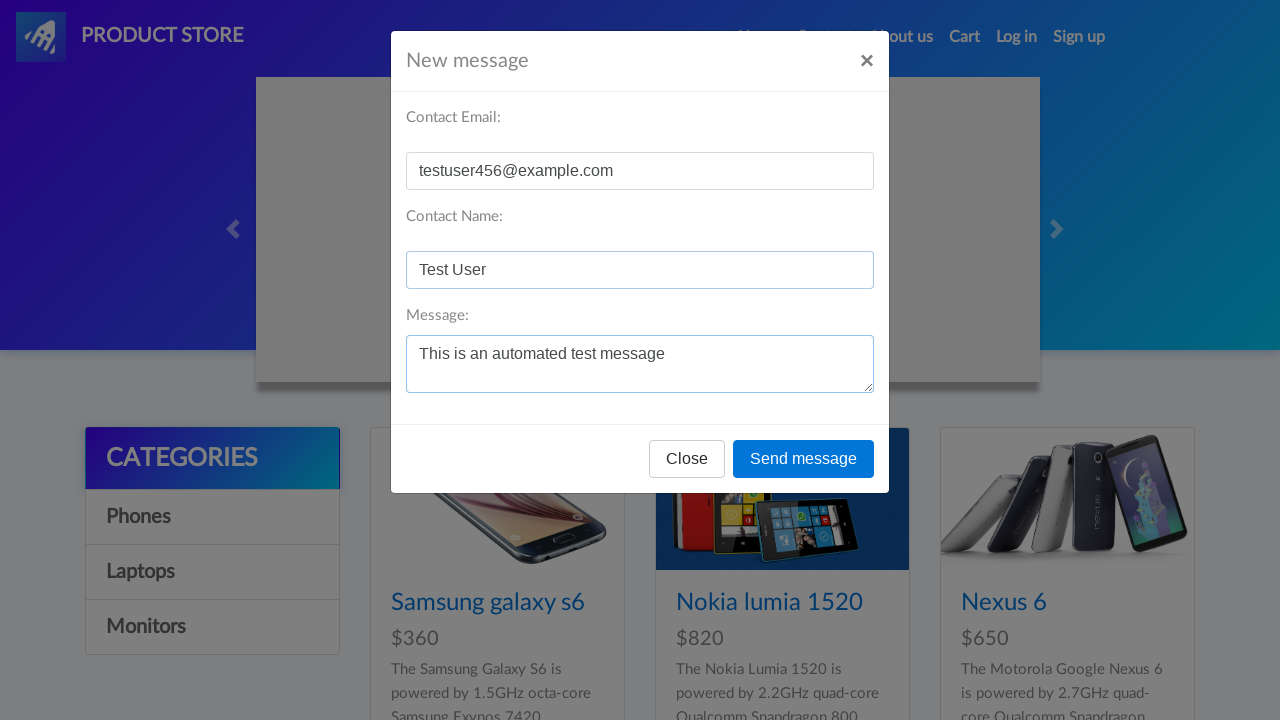

Clicked Send Message button to submit contact form at (804, 459) on xpath=/html/body/div[1]/div/div/div[3]/button[2]
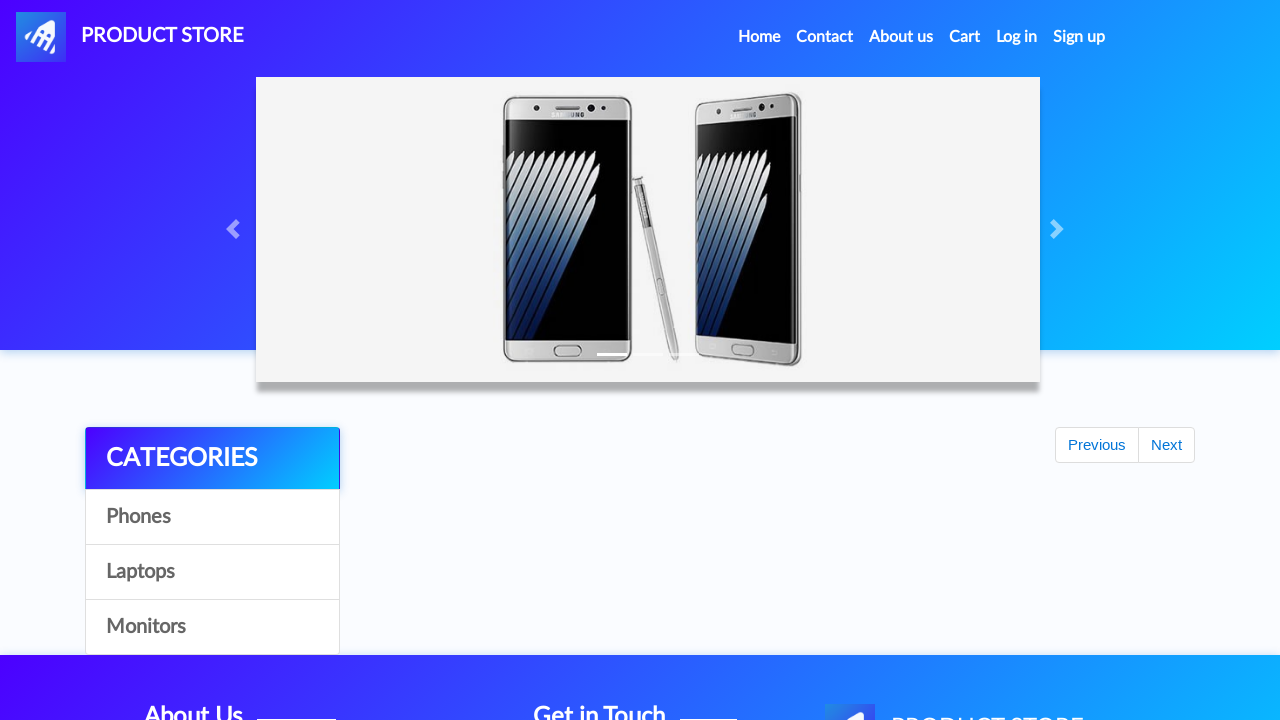

Set up handler to accept success alert dialog
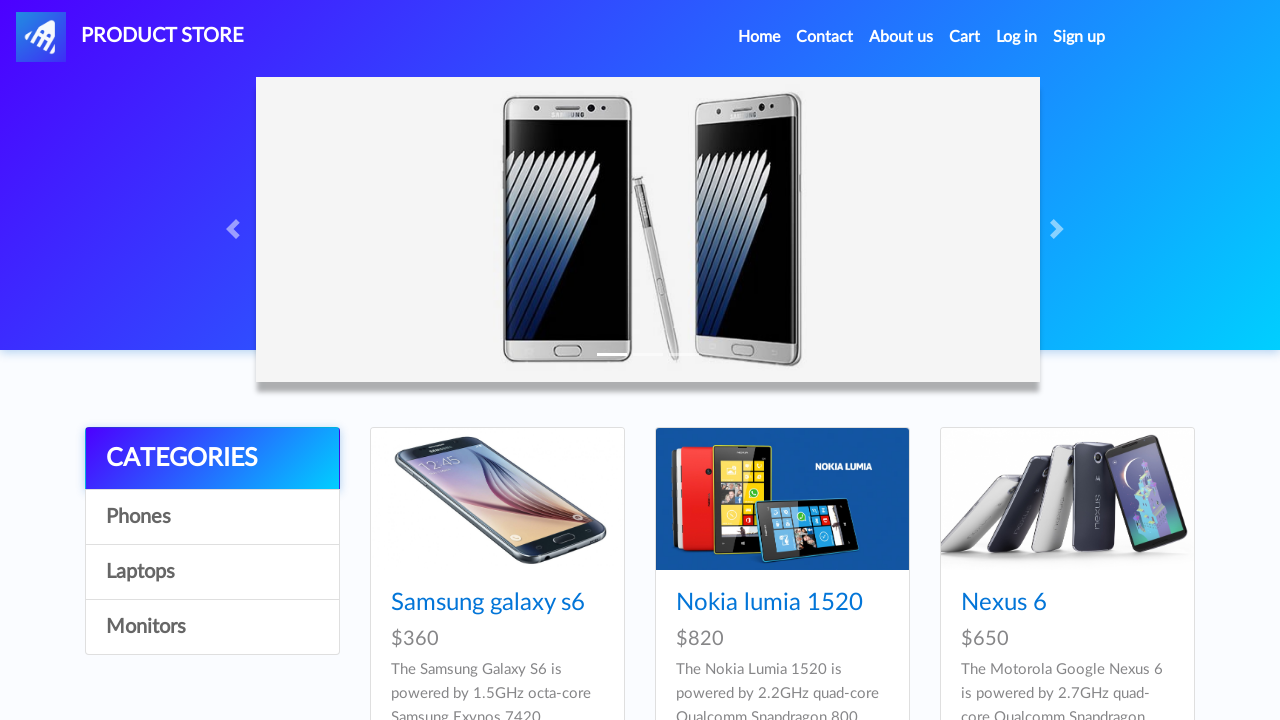

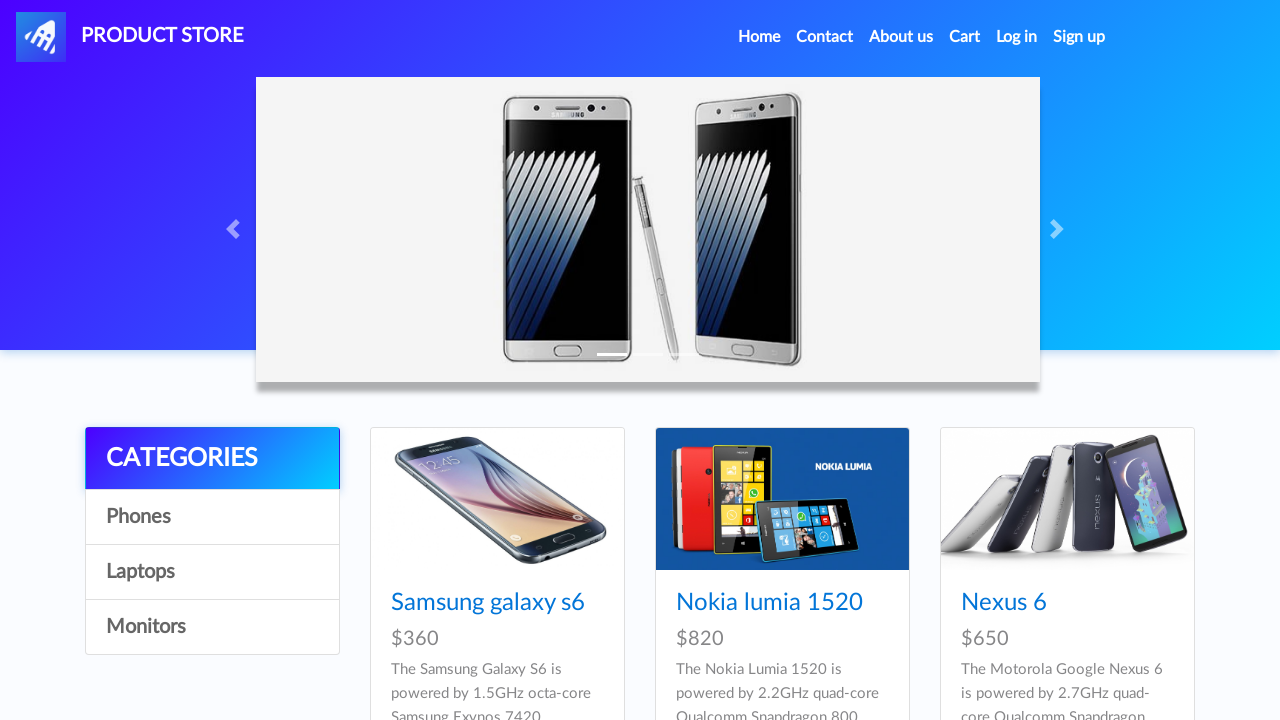